Tests a math challenge form by reading an input value, calculating the result using a logarithmic formula, filling in the answer, checking a checkbox, selecting a radio button, and submitting the form.

Starting URL: http://suninjuly.github.io/math.html

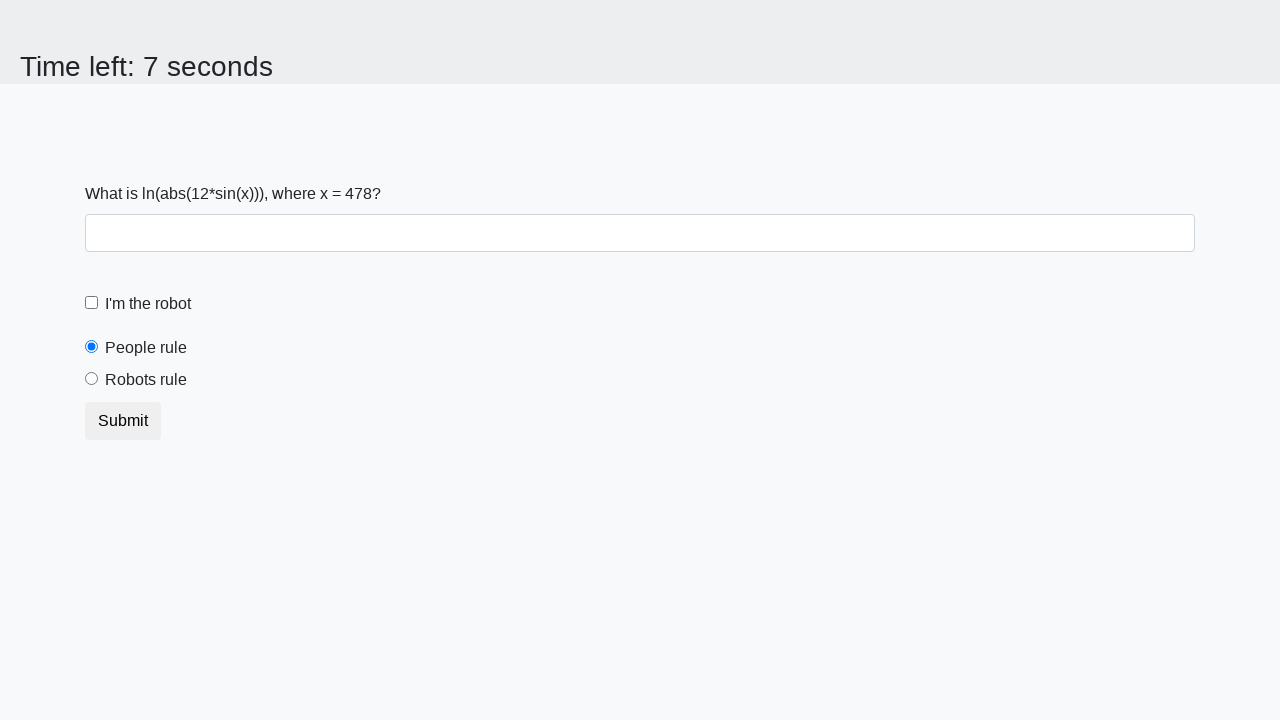

Located the input value element
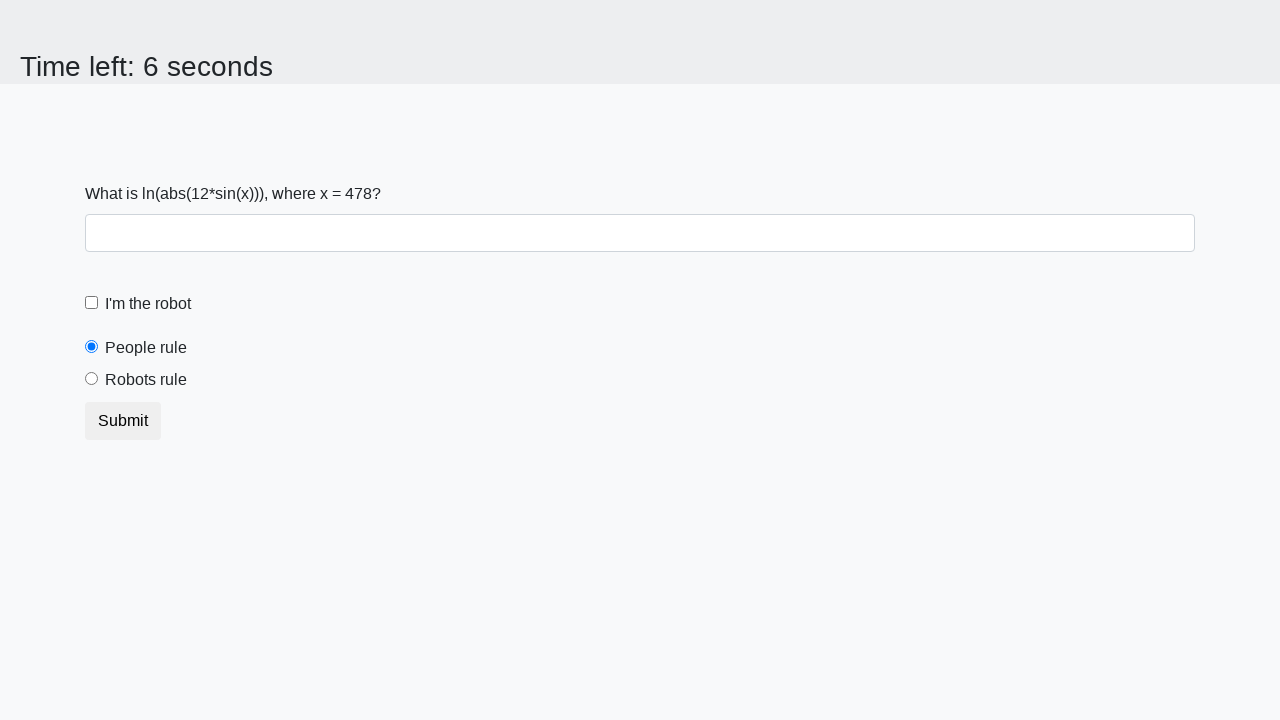

Read x value from input element: 478
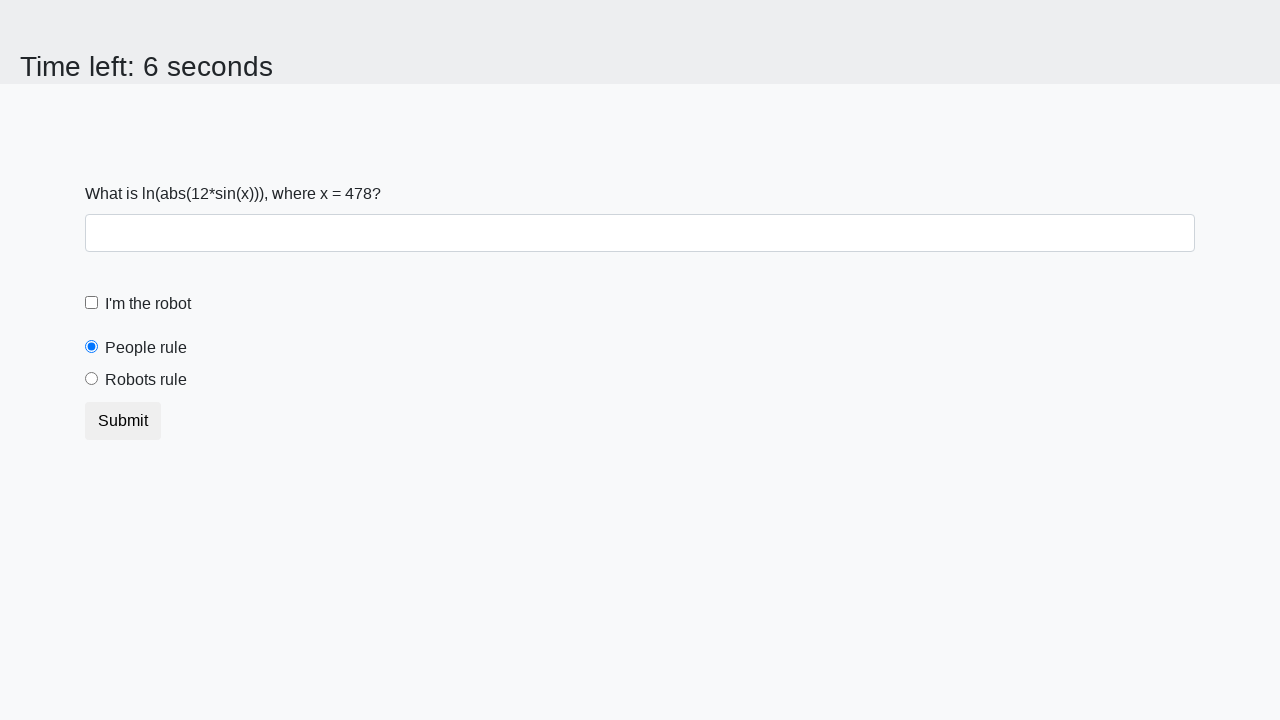

Calculated logarithmic formula result: 1.7082262351621775
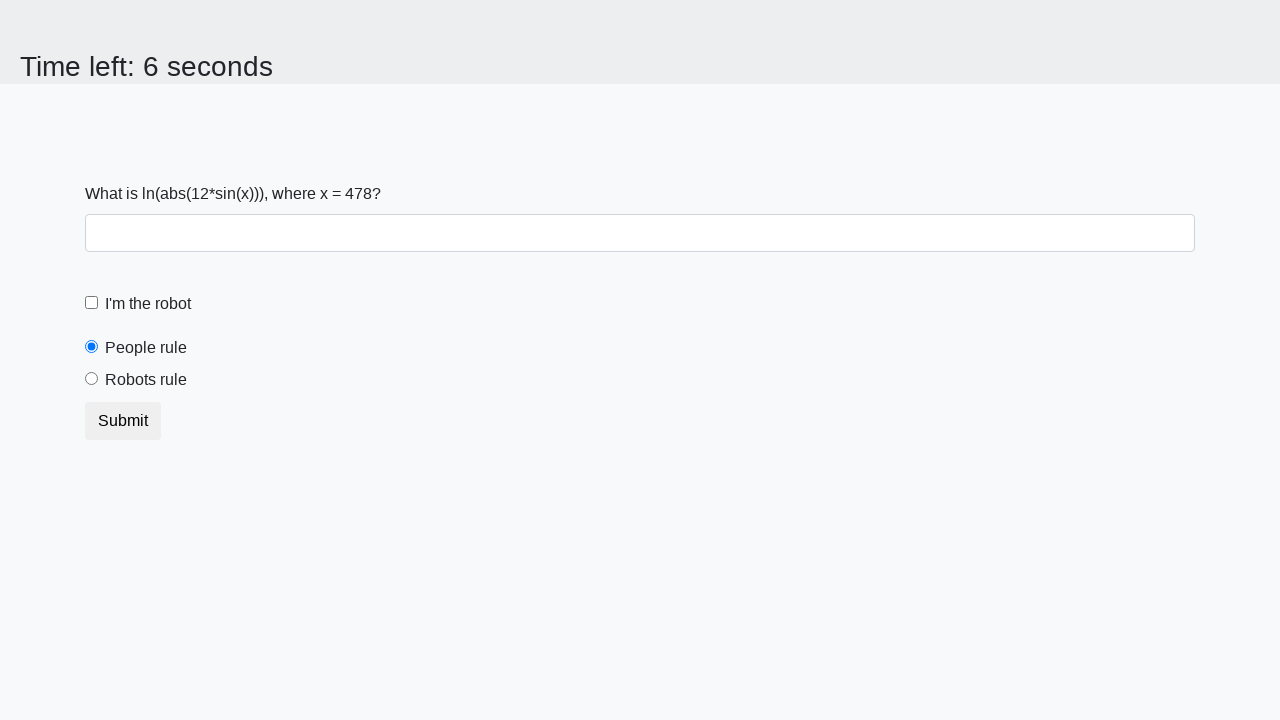

Filled answer field with calculated value on #answer
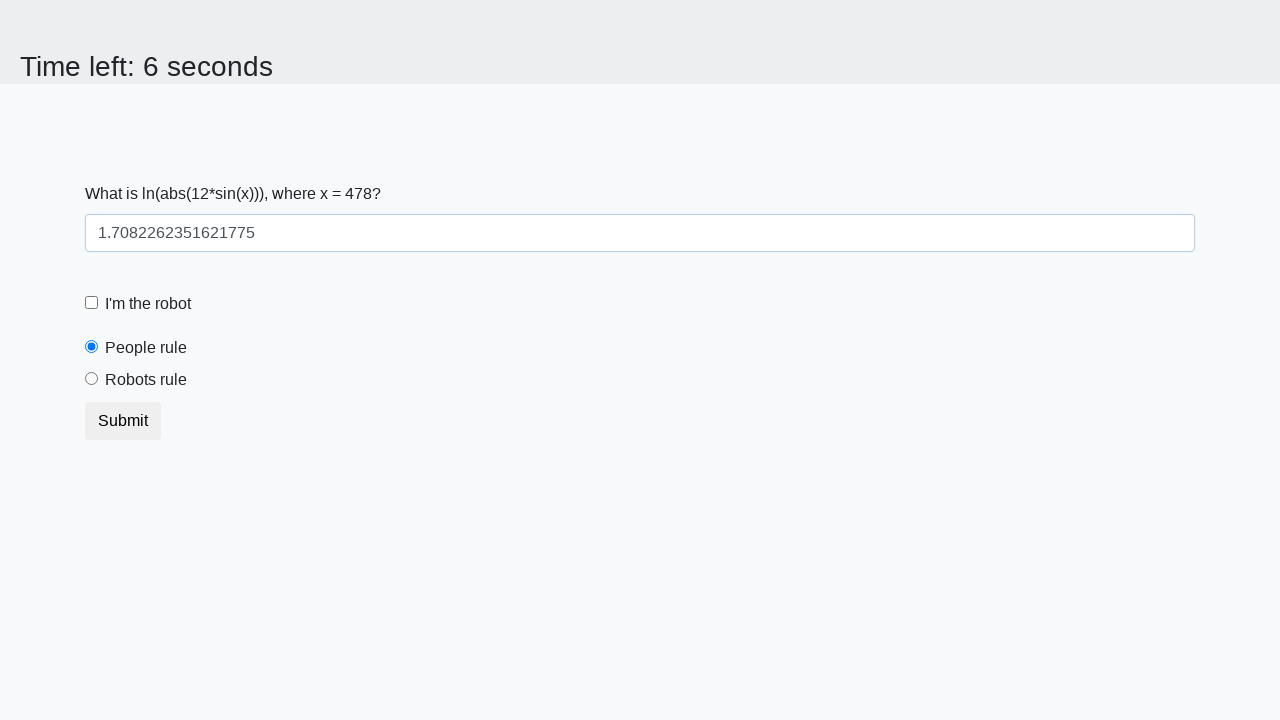

Checked the robot checkbox at (92, 303) on #robotCheckbox
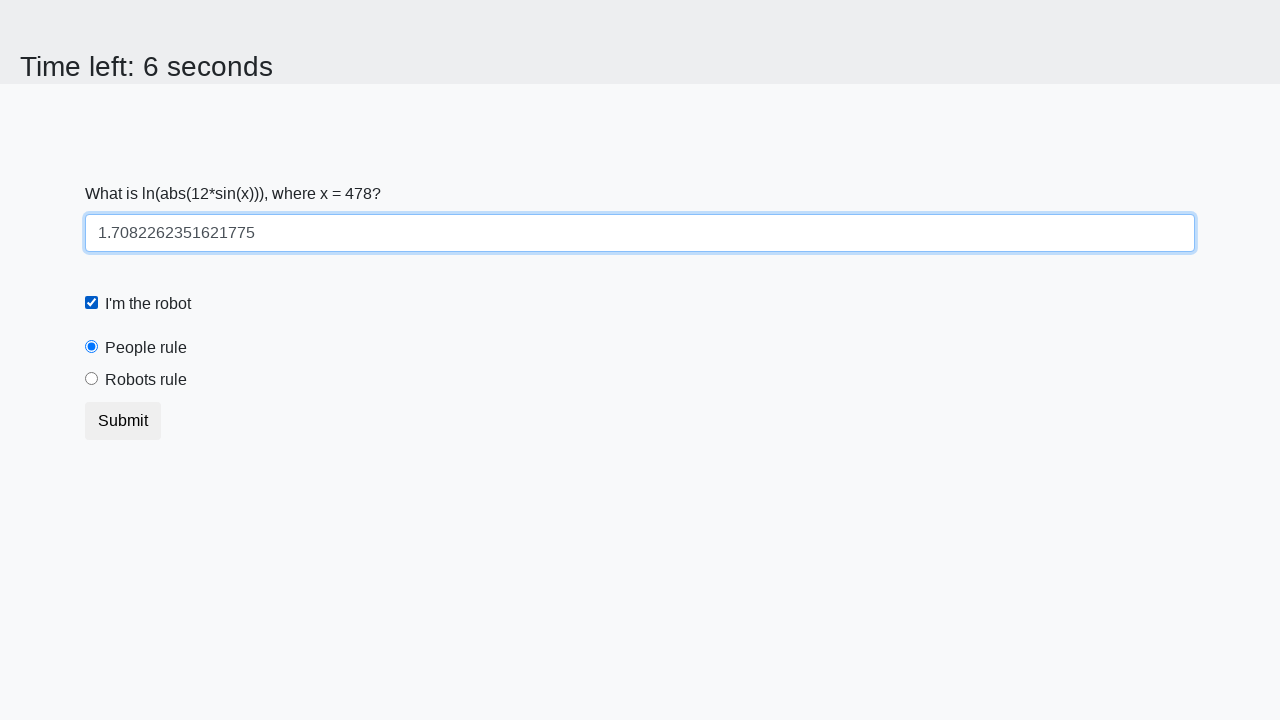

Selected the robots rule radio button at (92, 379) on #robotsRule
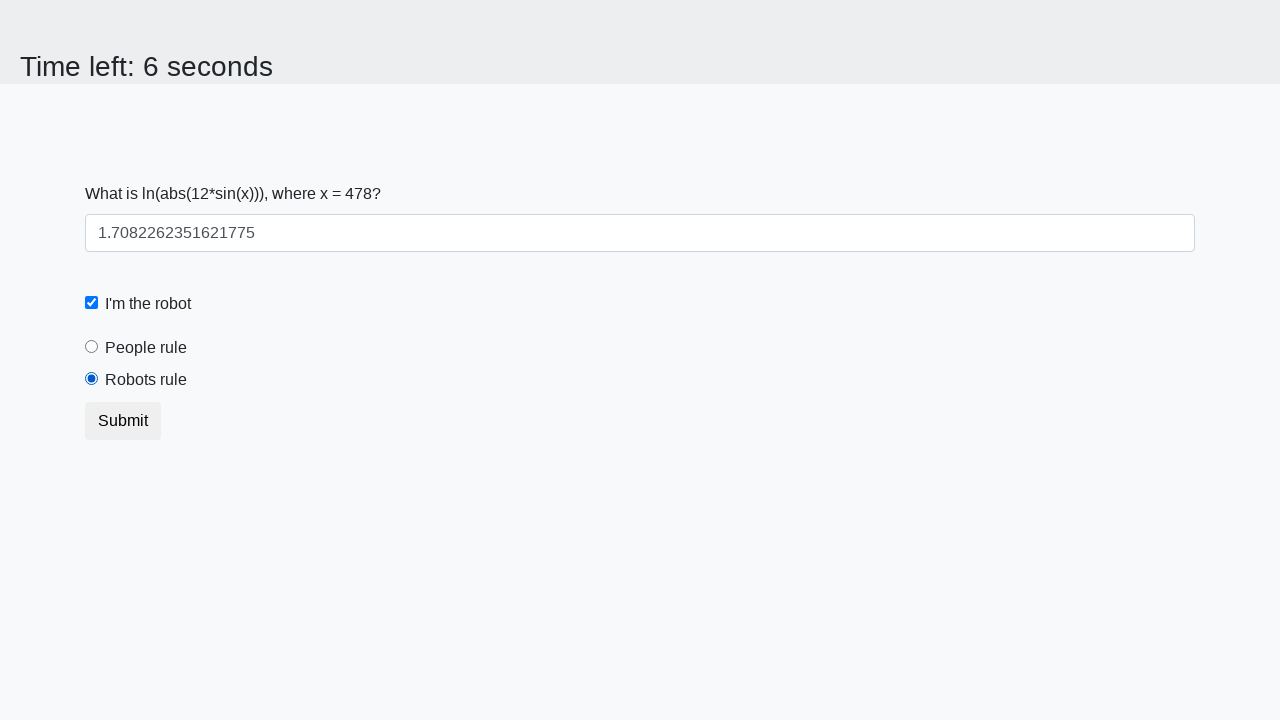

Clicked the submit button at (123, 421) on .btn-default
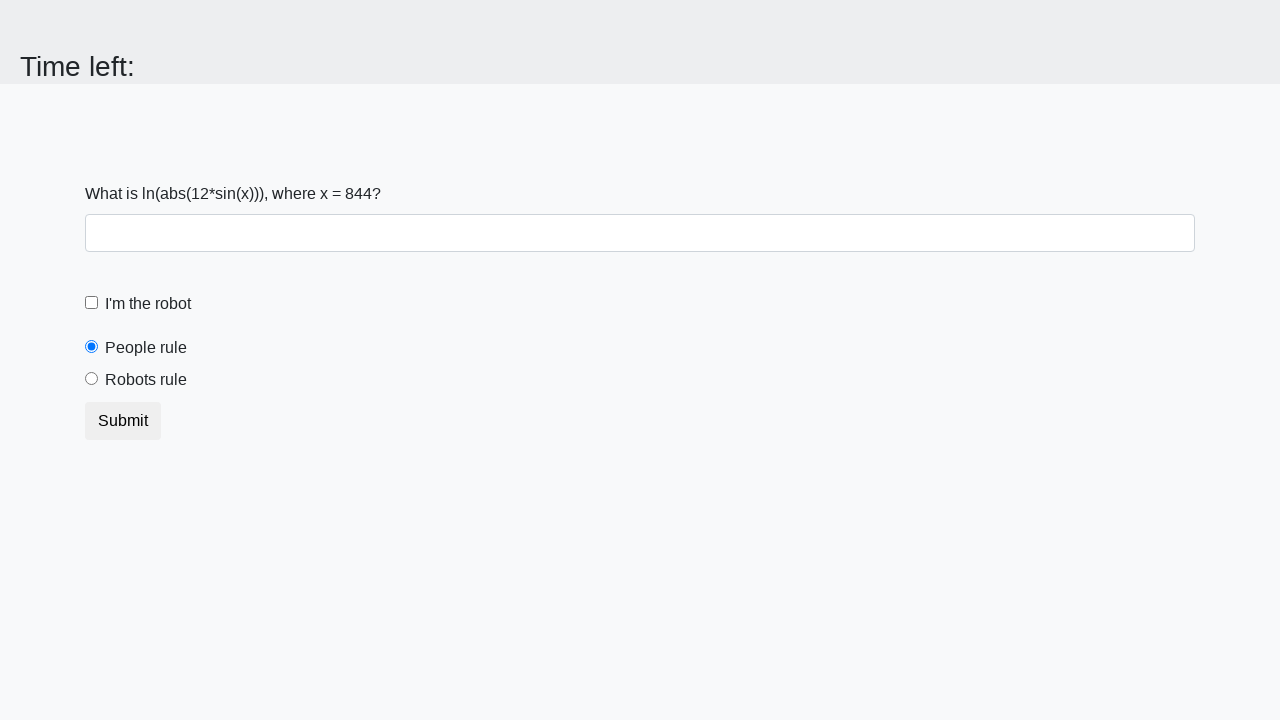

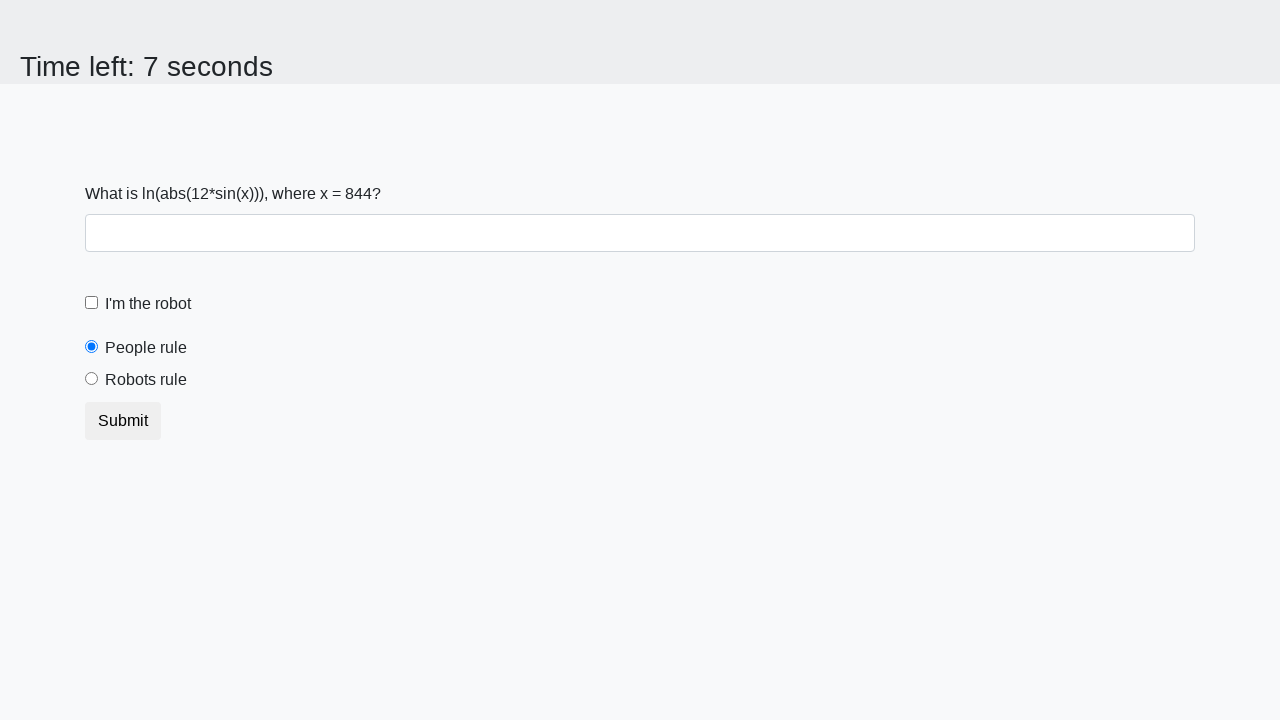